Reads two numbers from the page, calculates their sum, selects the sum from a dropdown menu, and submits the form

Starting URL: http://suninjuly.github.io/selects1.html

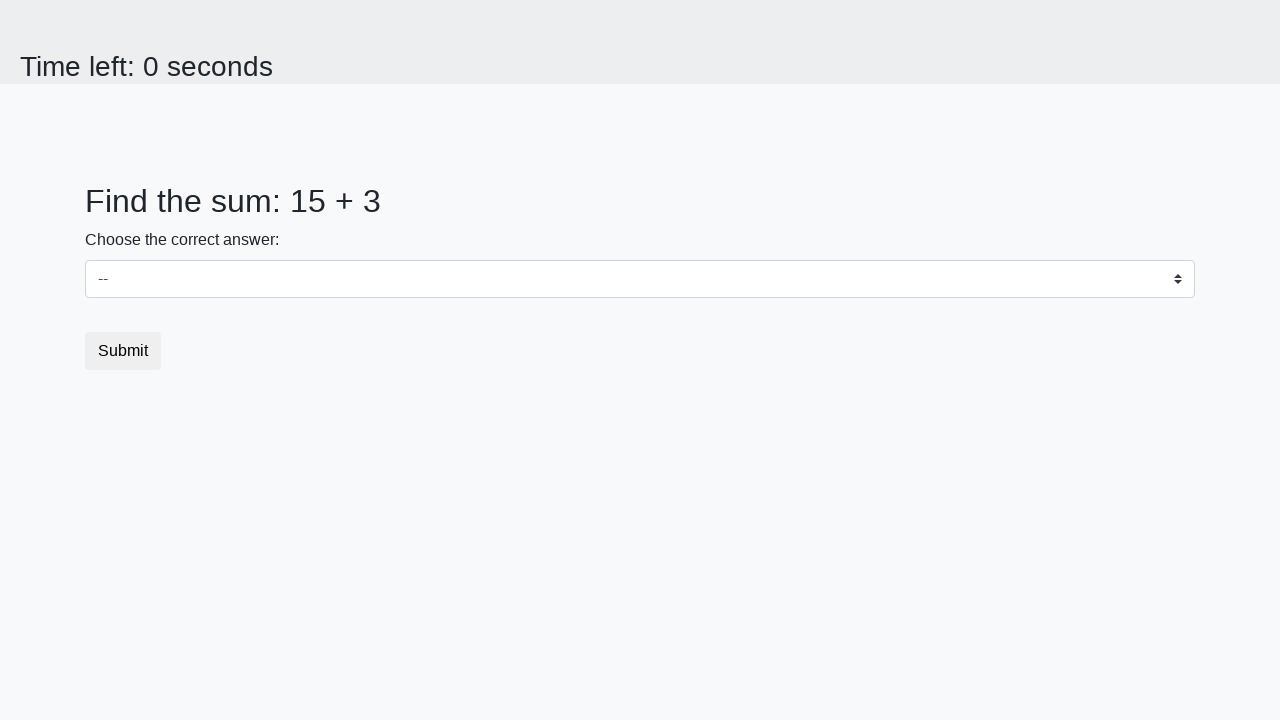

Read first number from page
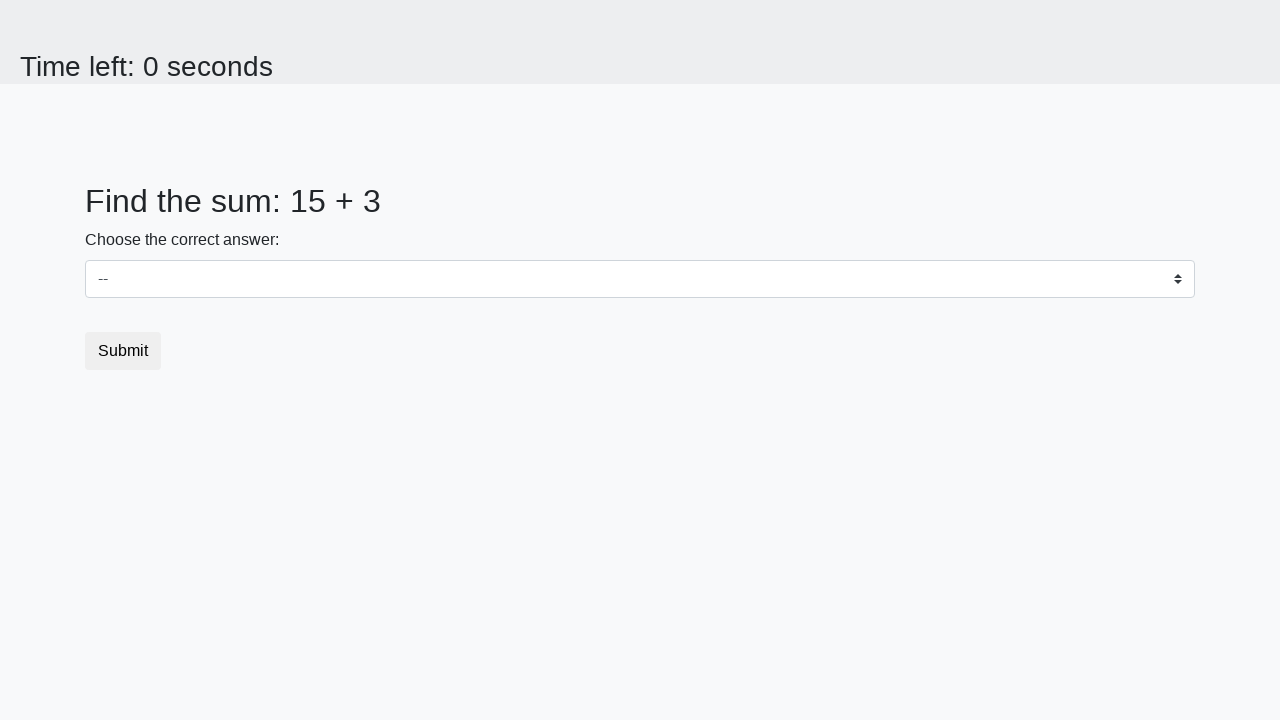

Read second number from page
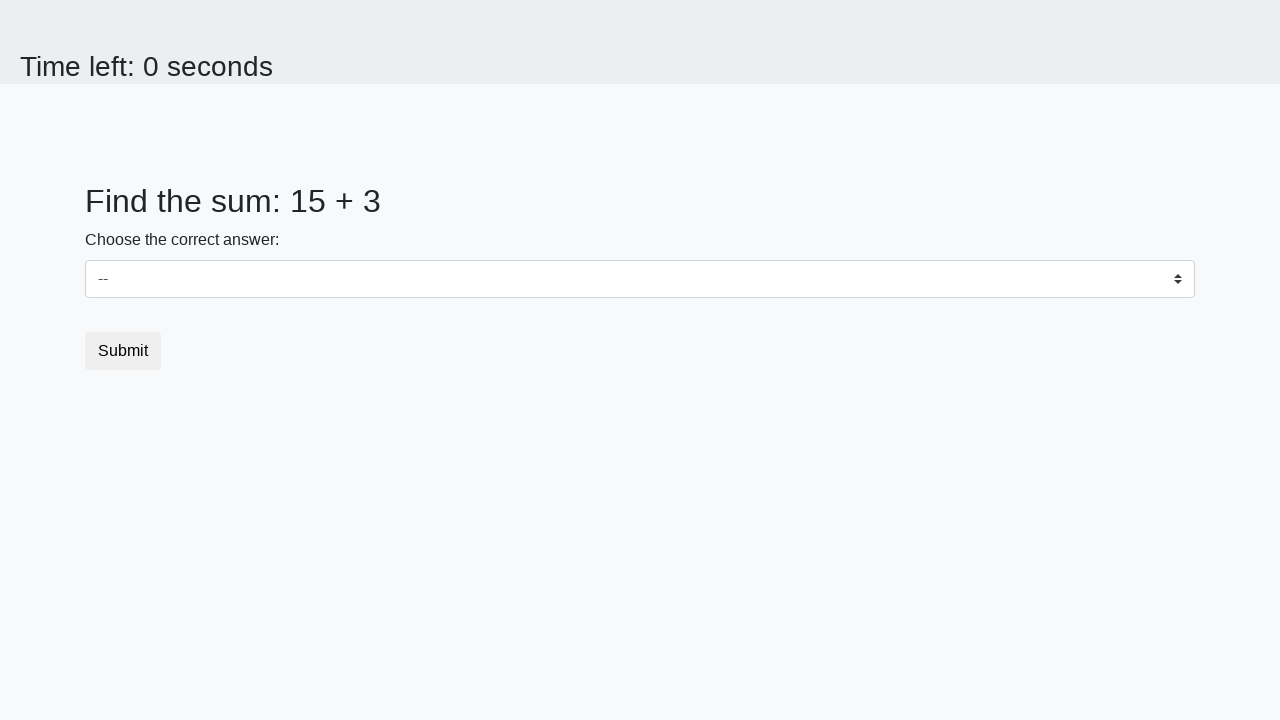

Calculated sum: 15 + 3 = 18
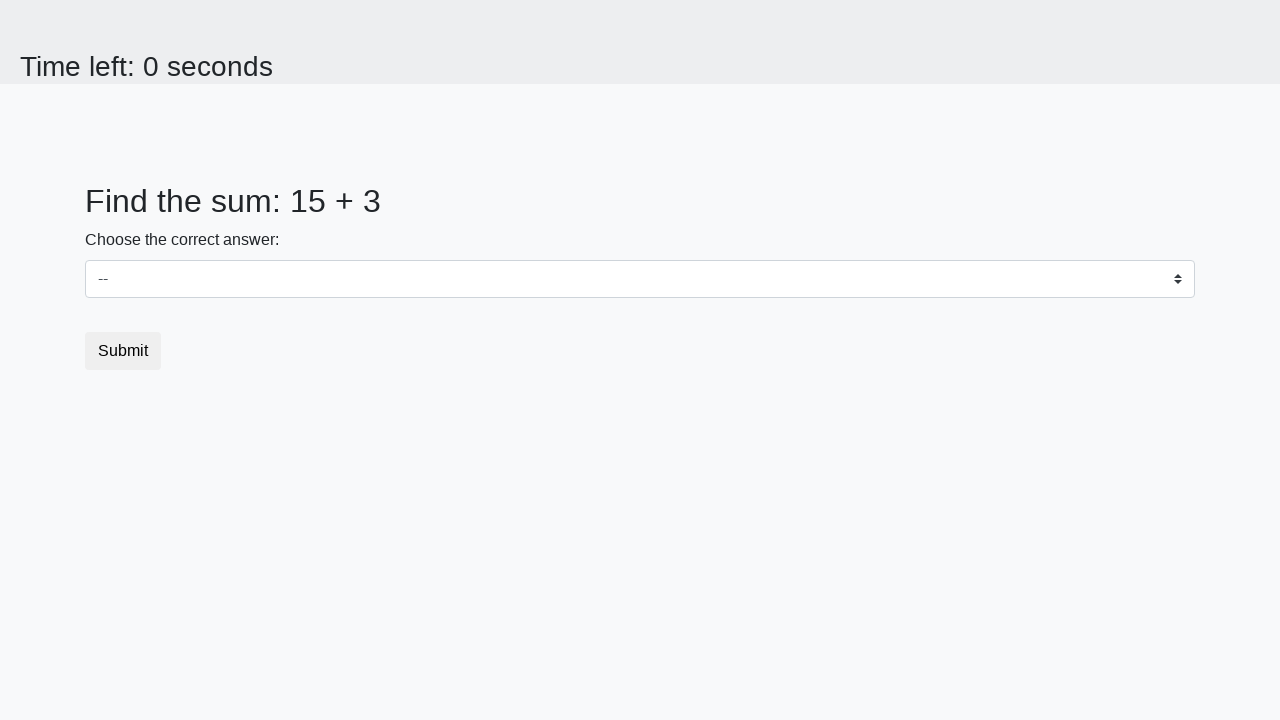

Selected sum value '18' from dropdown menu on //*[@id="dropdown"]
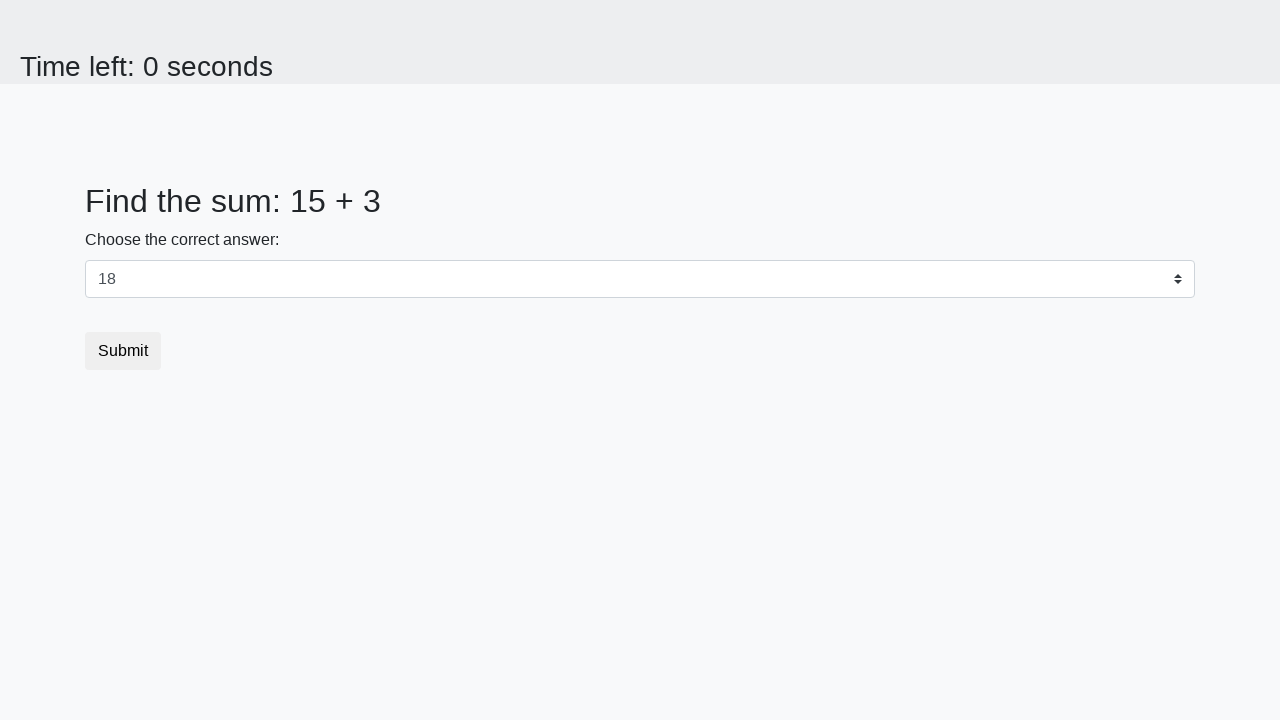

Clicked submit button to submit the form at (123, 351) on xpath=/html/body/div[1]/form/button
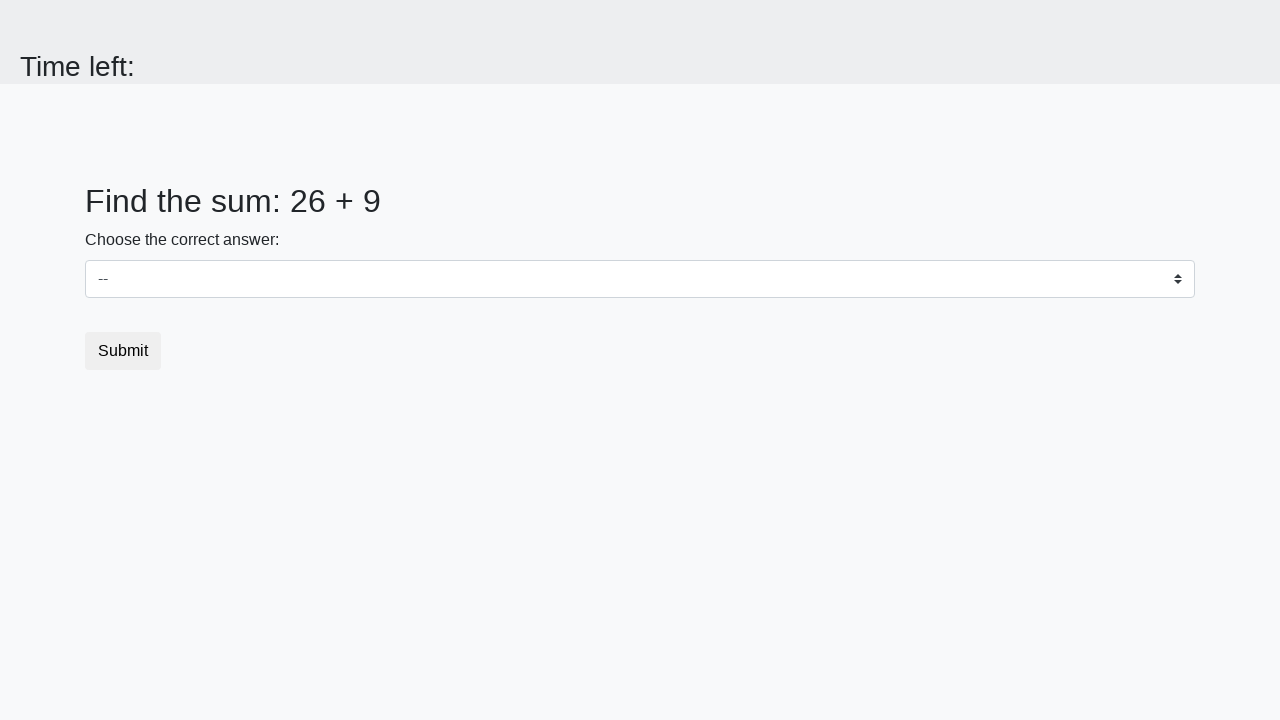

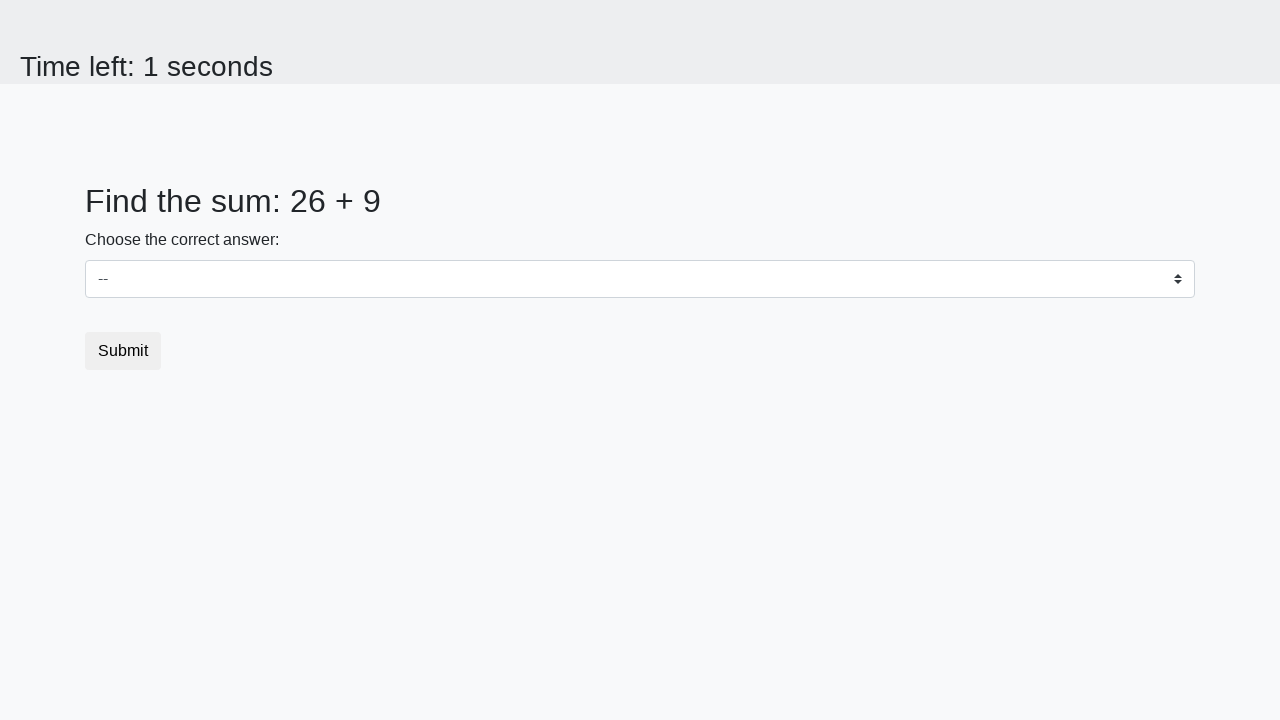